Tests the search filter functionality by entering "Rice" in the search field and verifying that filtered results match the expected count

Starting URL: https://rahulshettyacademy.com/seleniumPractise/#/offers

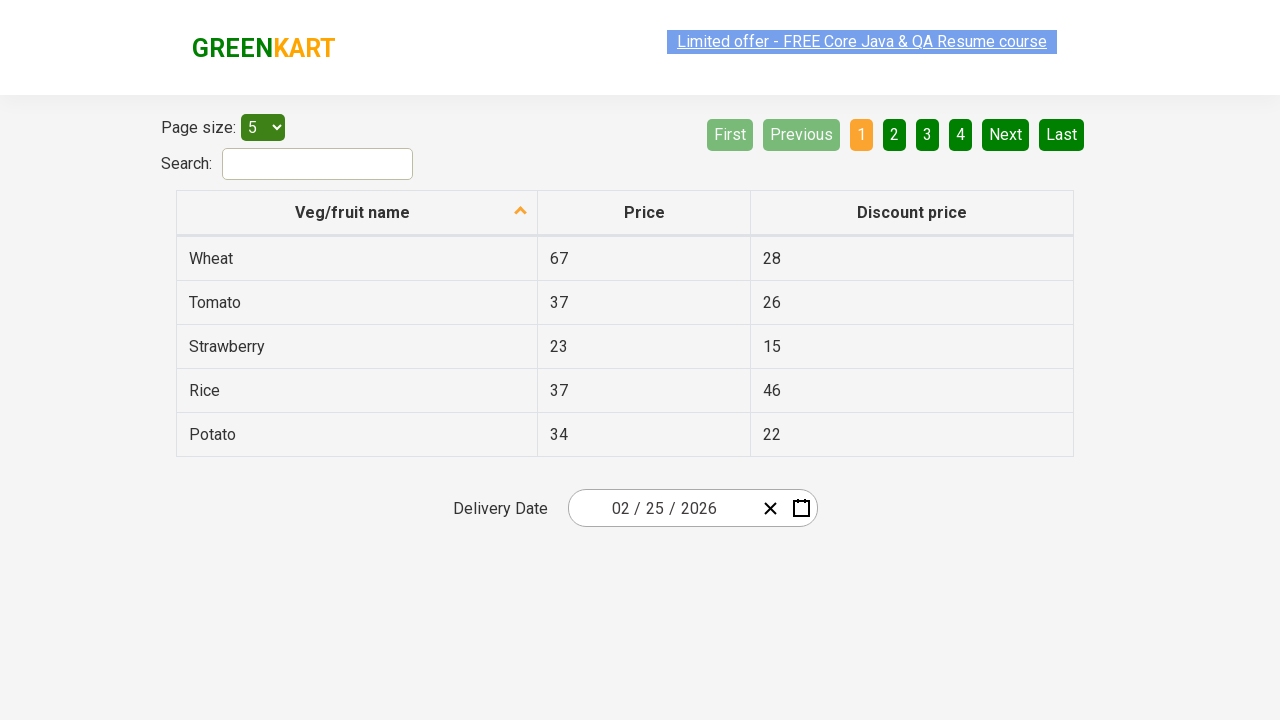

Entered 'Rice' in the search field on #search-field
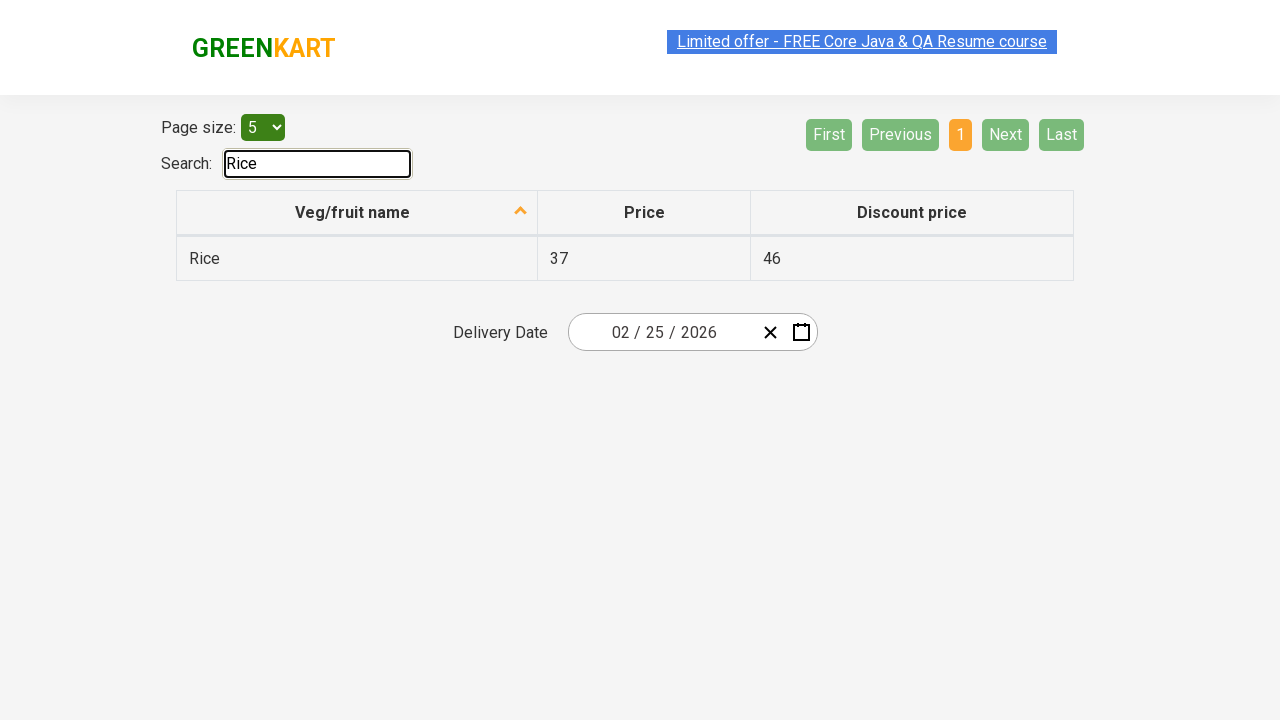

Waited 500ms for filtering to complete
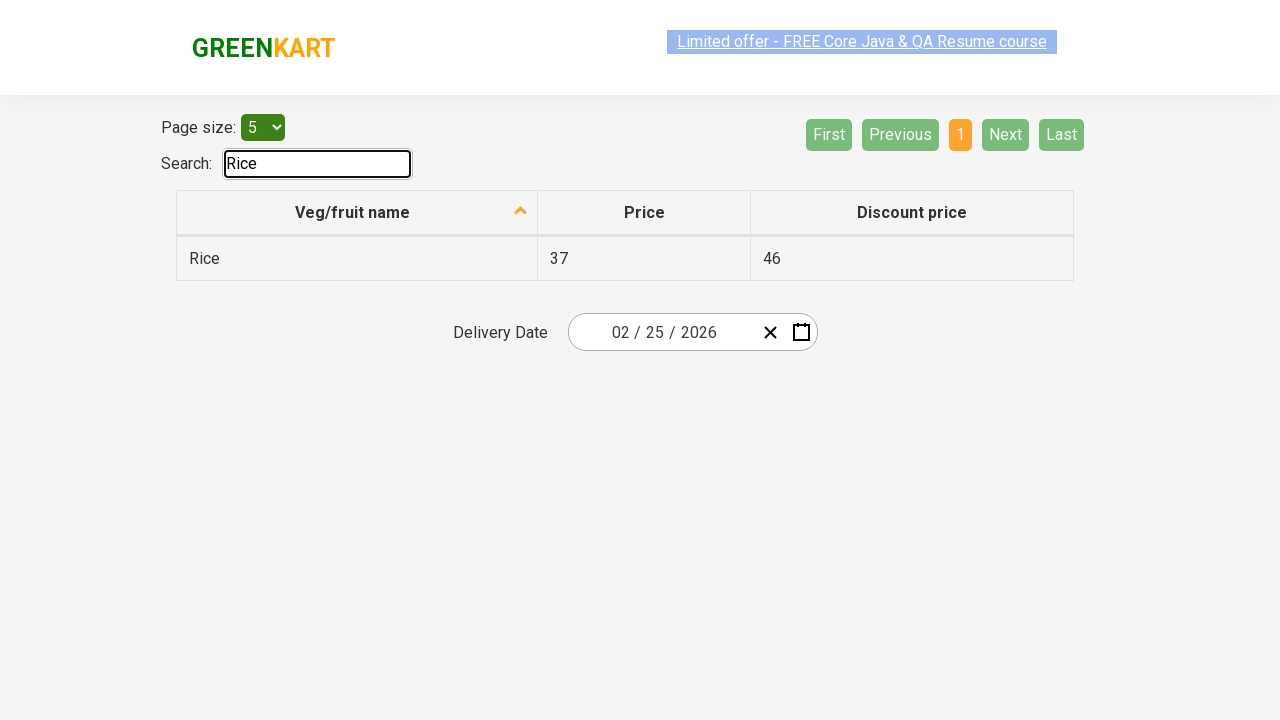

Retrieved all vegetable rows from the table
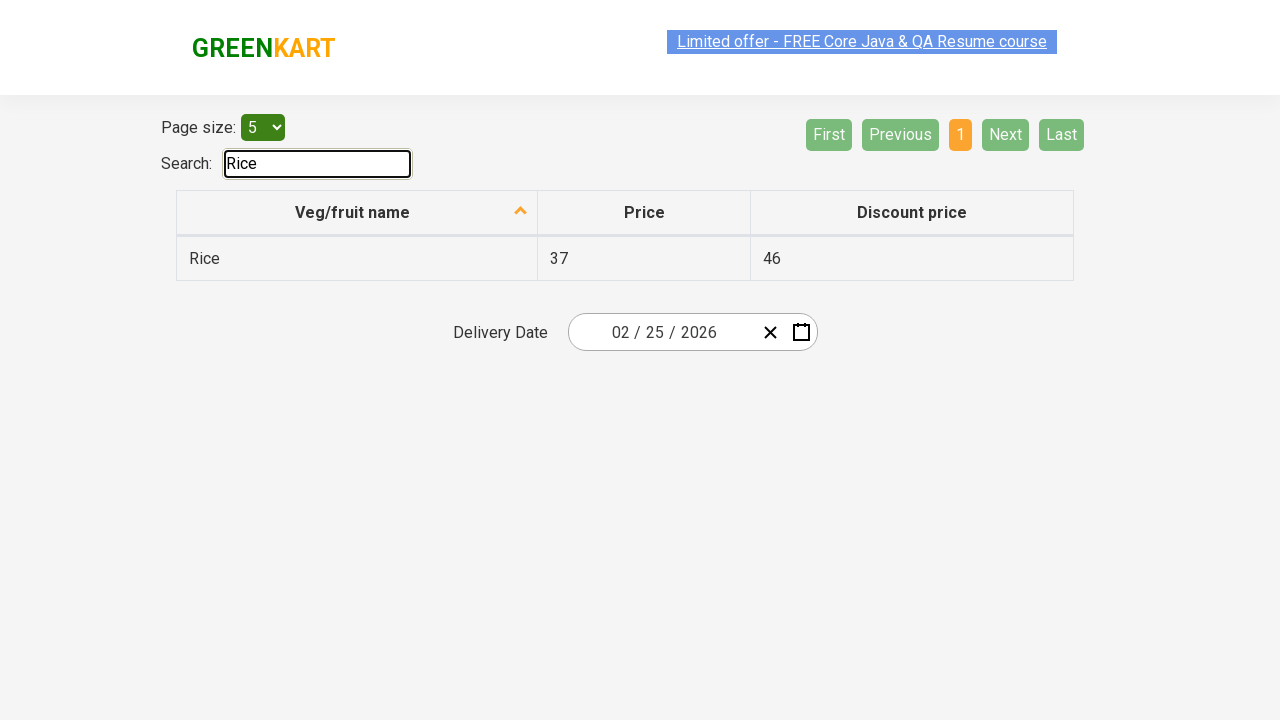

Filtered results: found 1 items containing 'Rice'
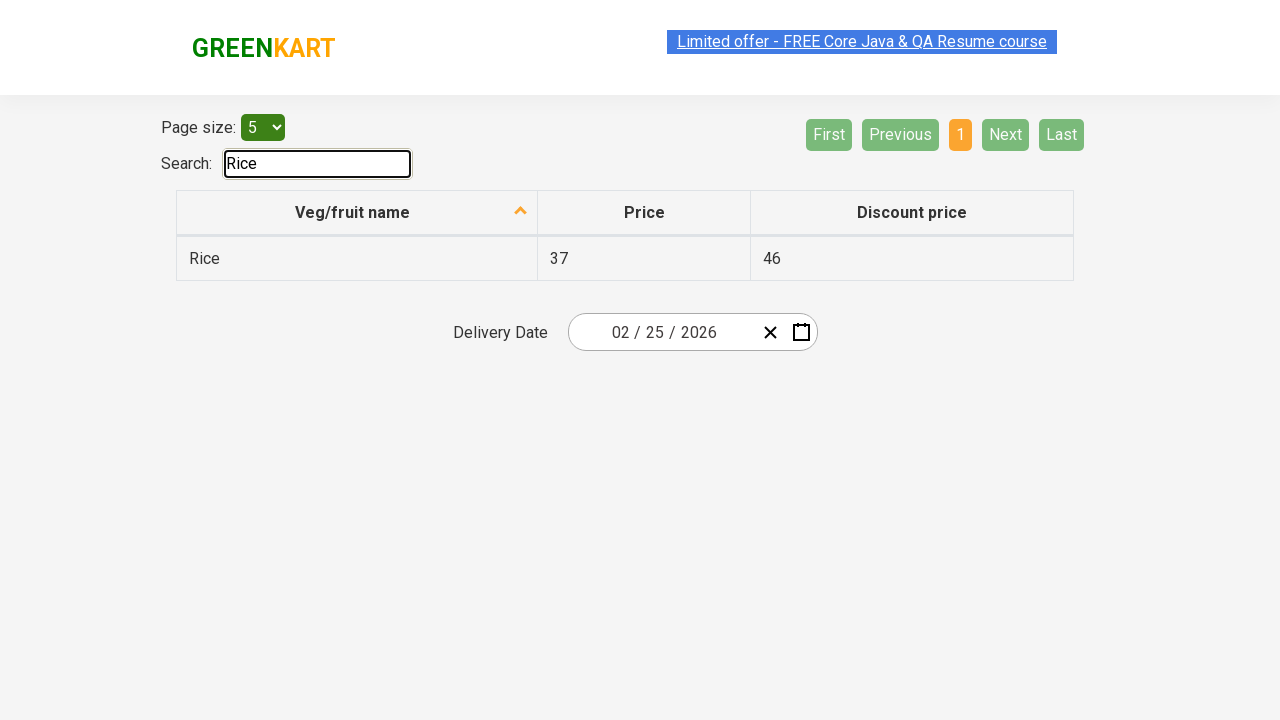

Verified search filter is working correctly - all 1 displayed items contain 'Rice'
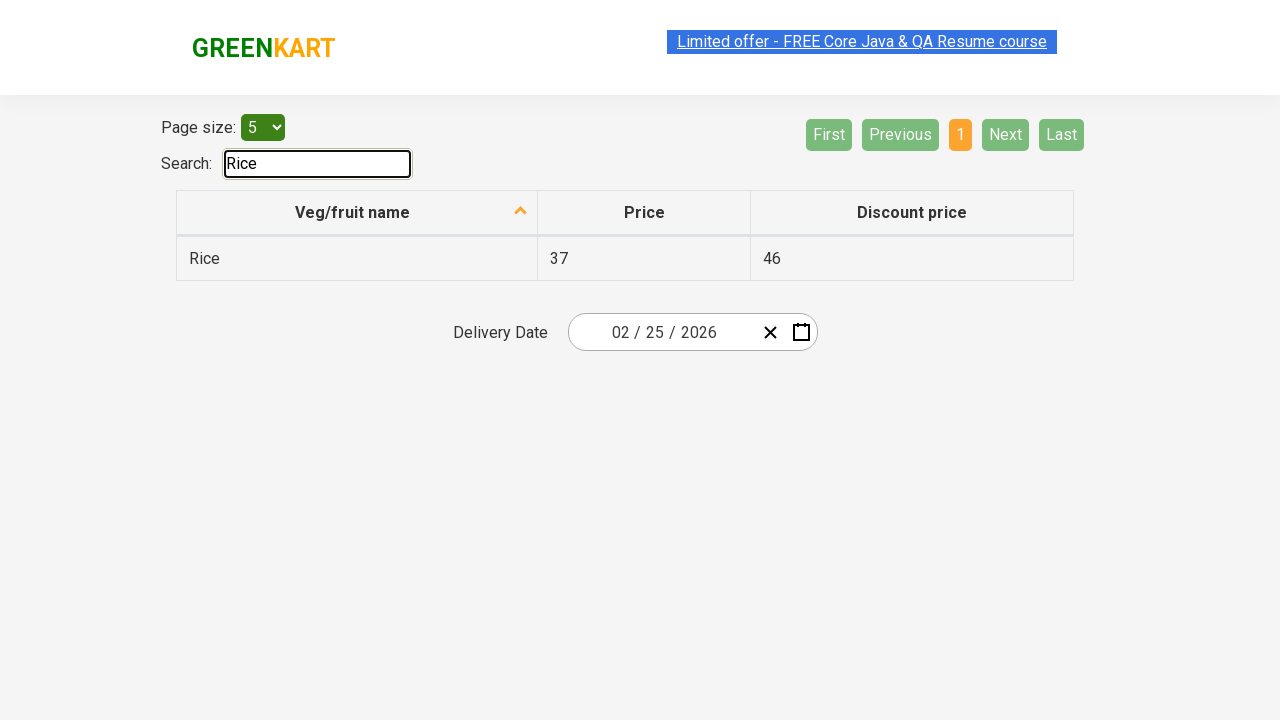

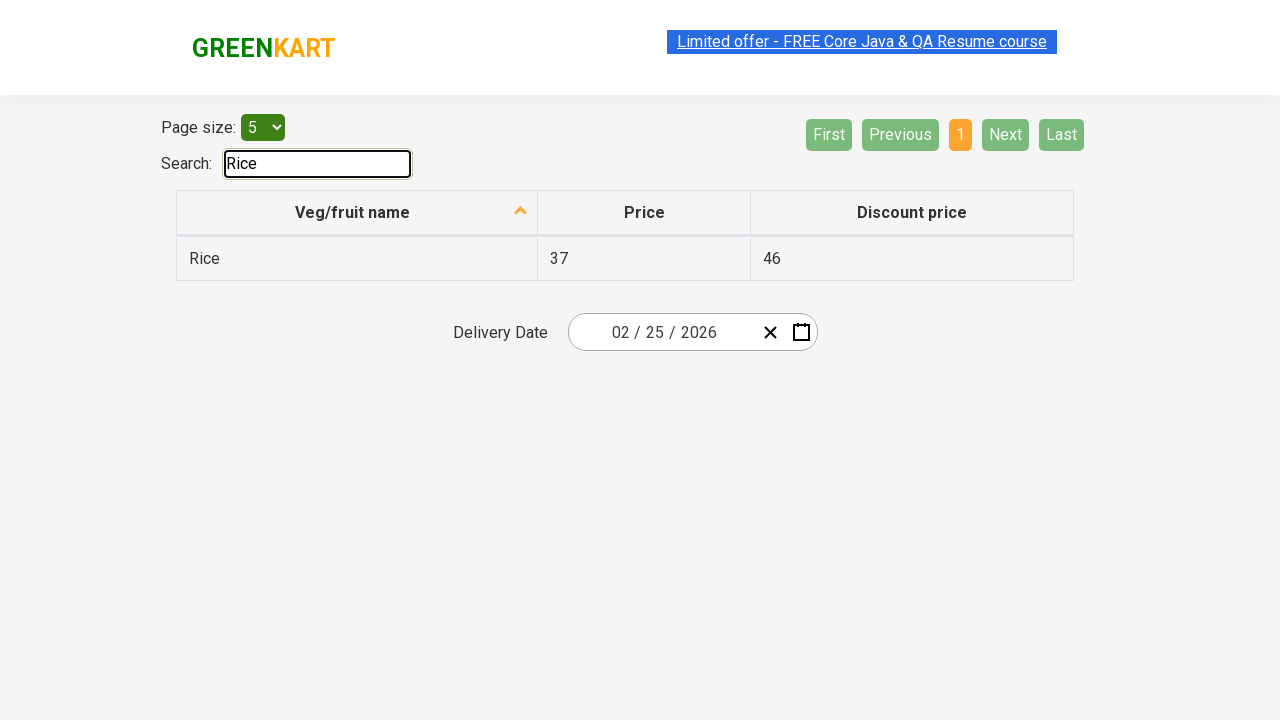